Tests alert functionality by clicking a button that triggers an alert and verifying the alert appears.

Starting URL: https://demoqa.com/

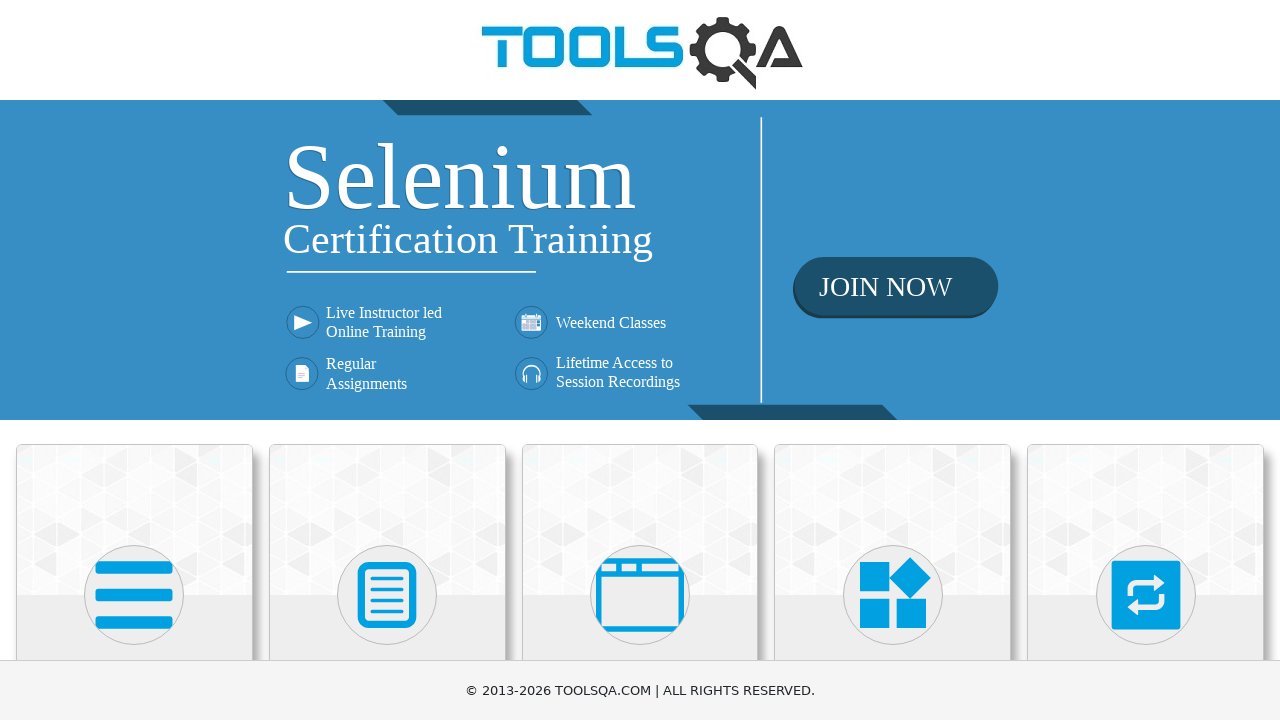

Clicked on 'Alerts, Frame & Windows' card at (640, 360) on xpath=//h5[text()='Alerts, Frame & Windows']
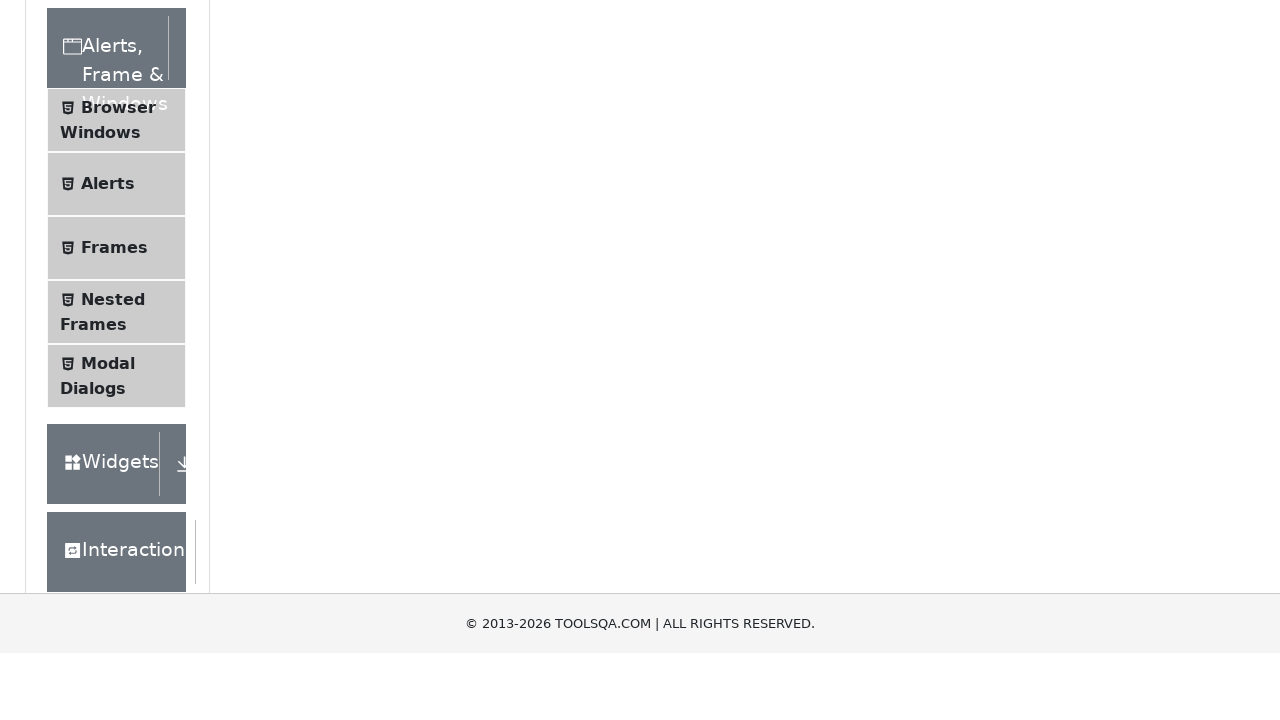

Clicked on 'Alerts' menu item at (108, 501) on xpath=//span[text()='Alerts']
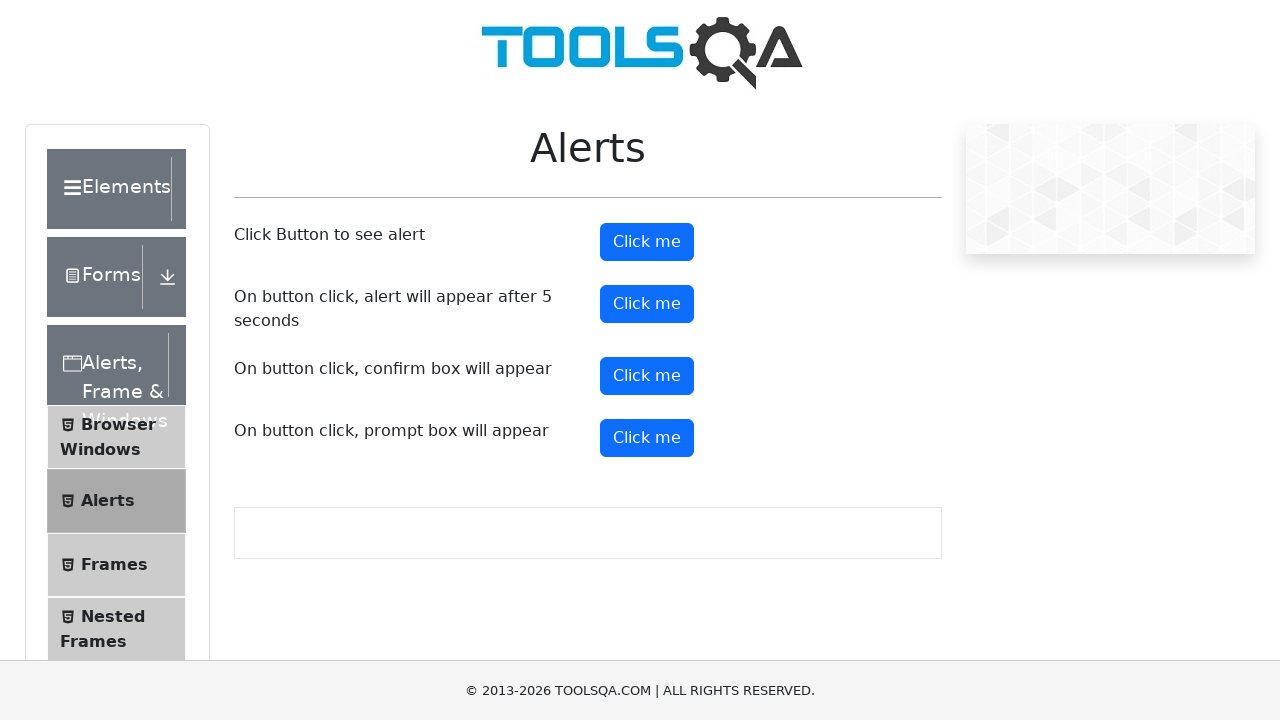

Set up dialog handler to accept alerts
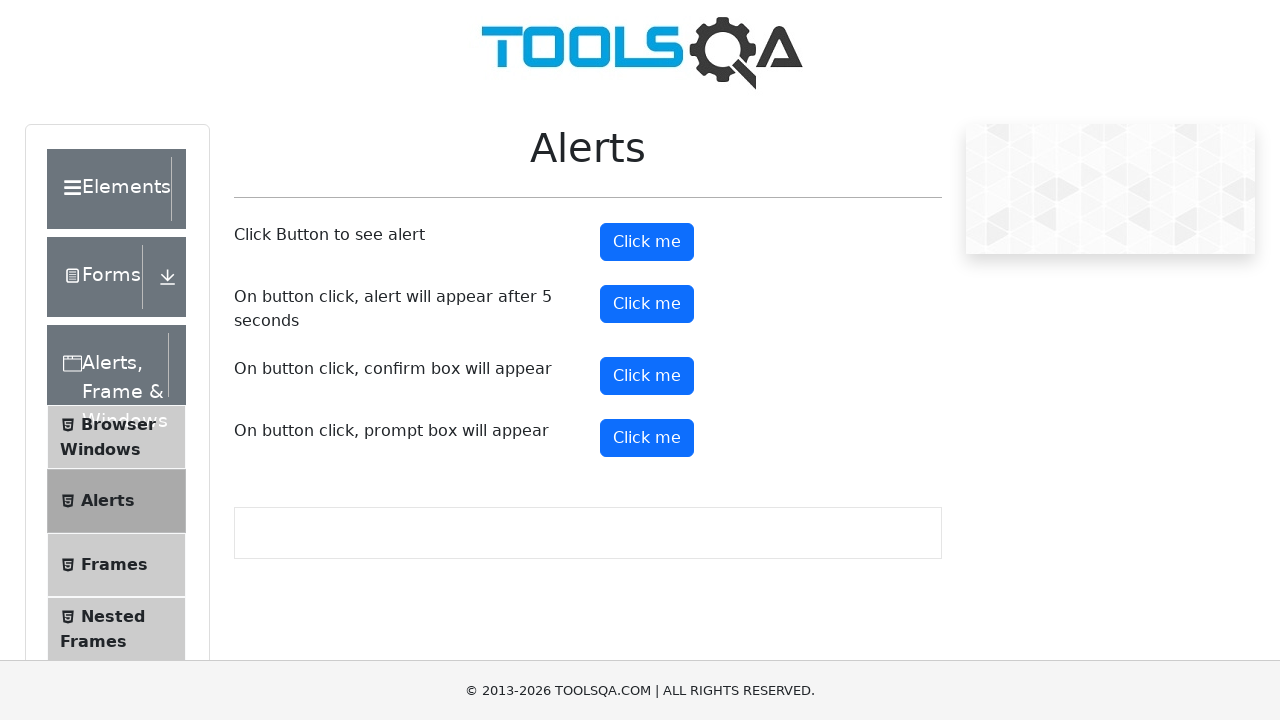

Clicked the alert button to trigger alert at (647, 242) on #alertButton
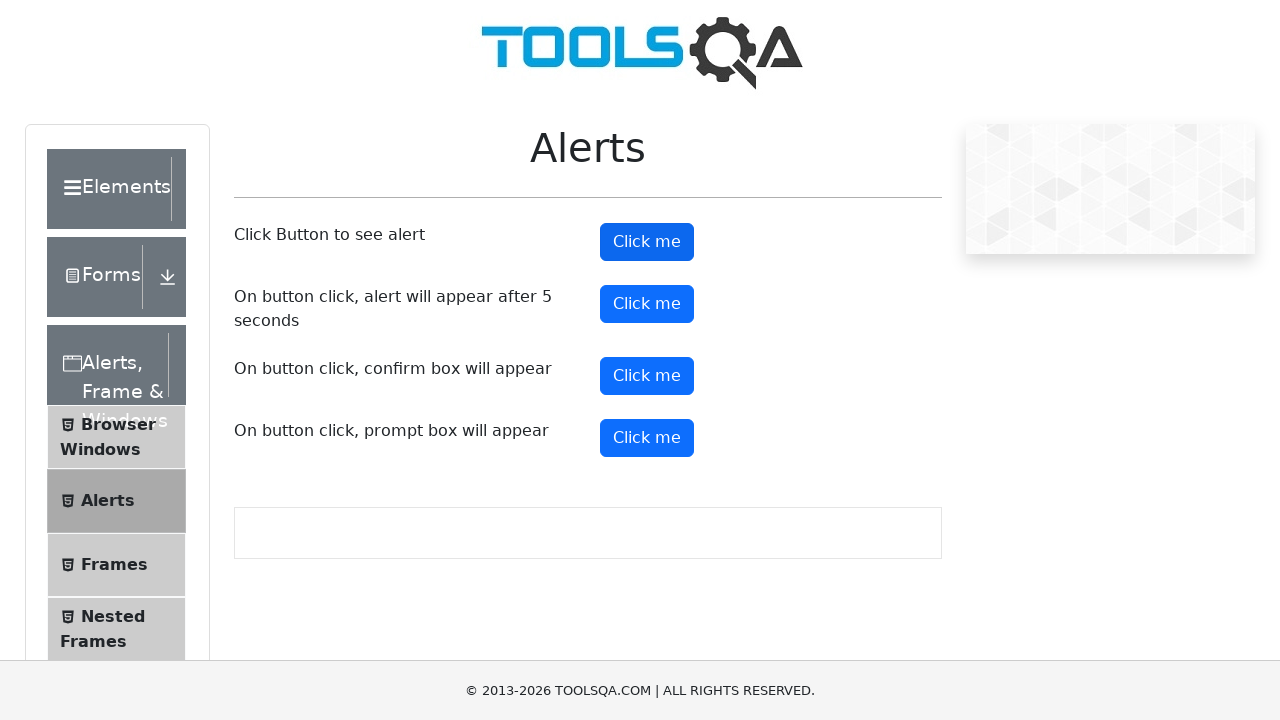

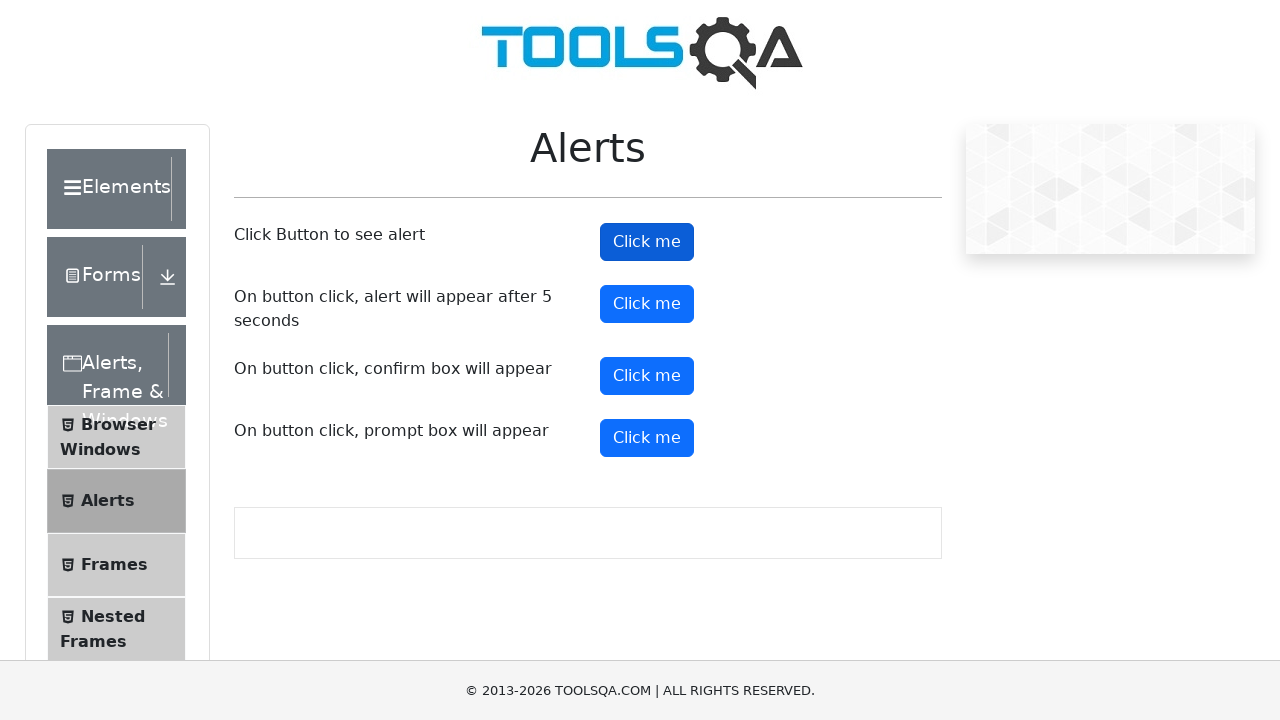